Navigates to a page with images and verifies that images are present on the page

Starting URL: https://practice.expandtesting.com/broken-images

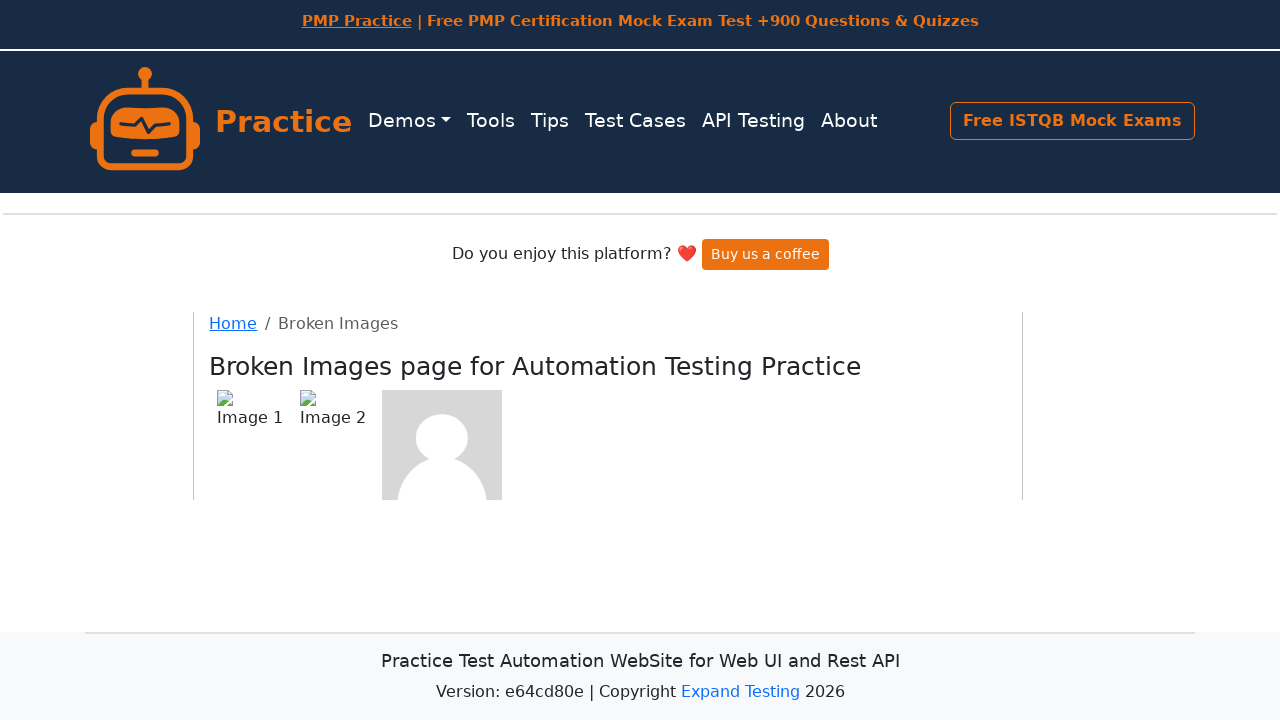

Navigated to broken images practice page
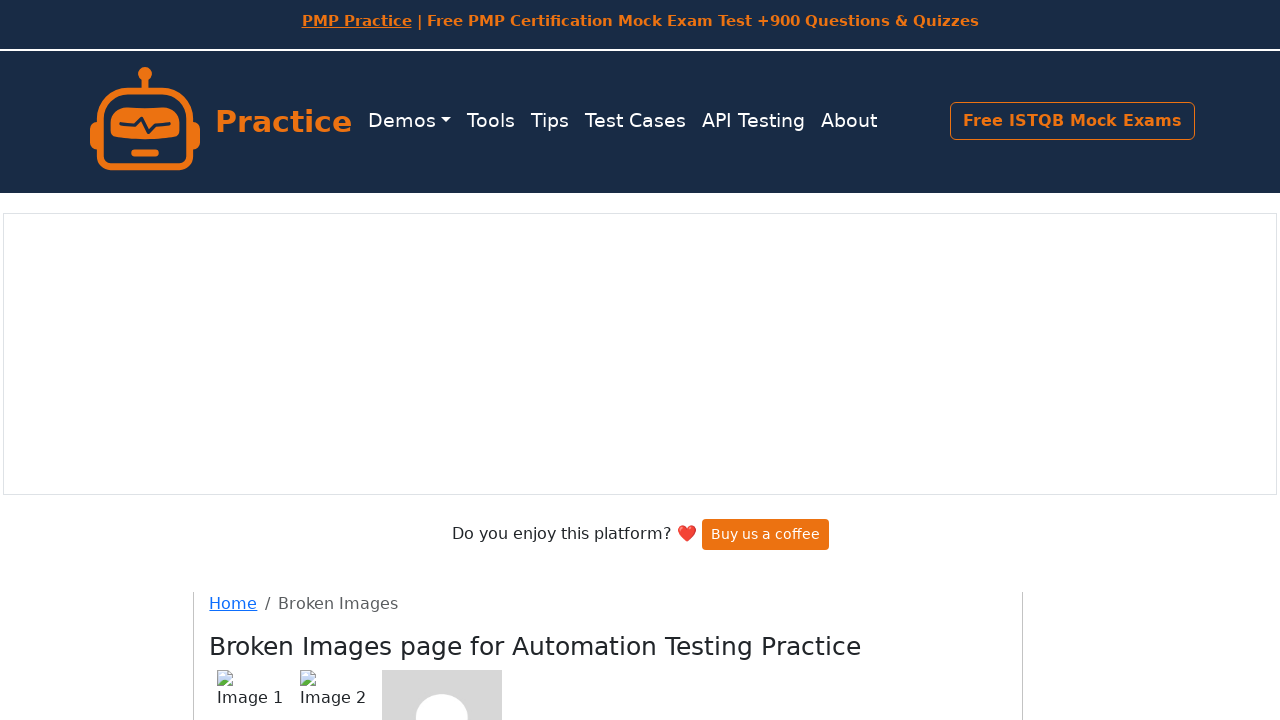

Waited for images to load on the page
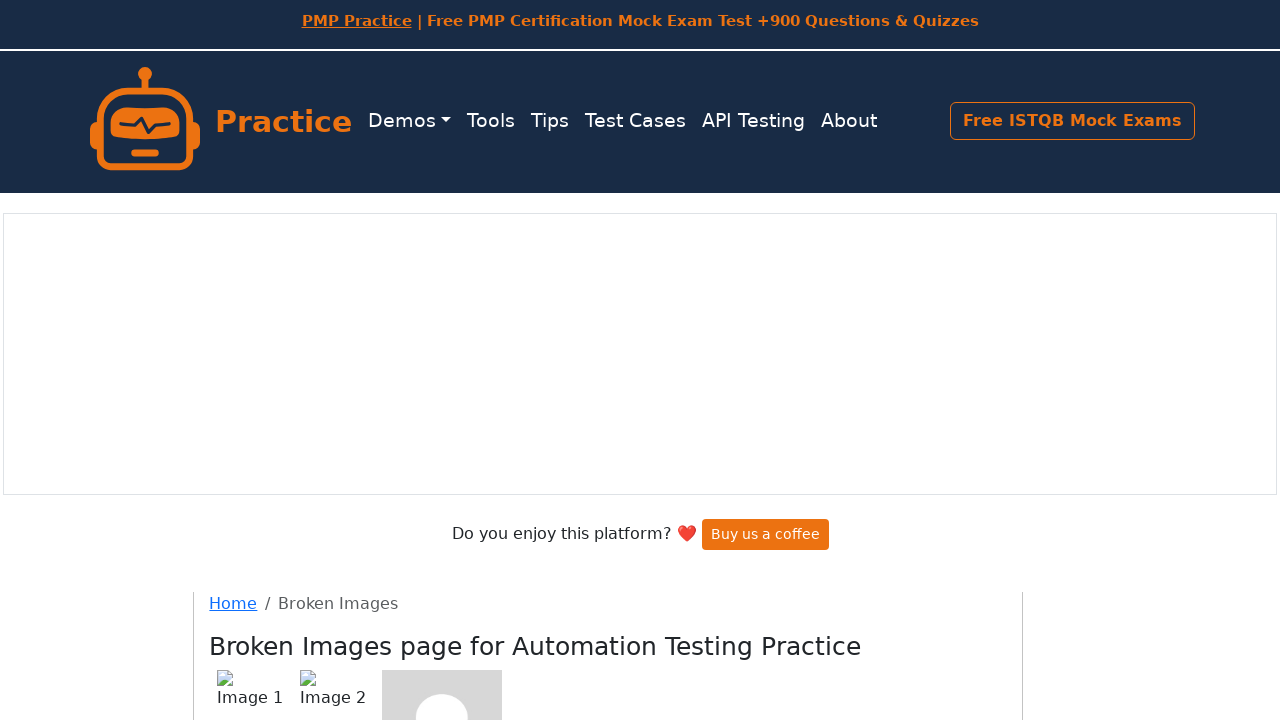

Retrieved all image elements from the page
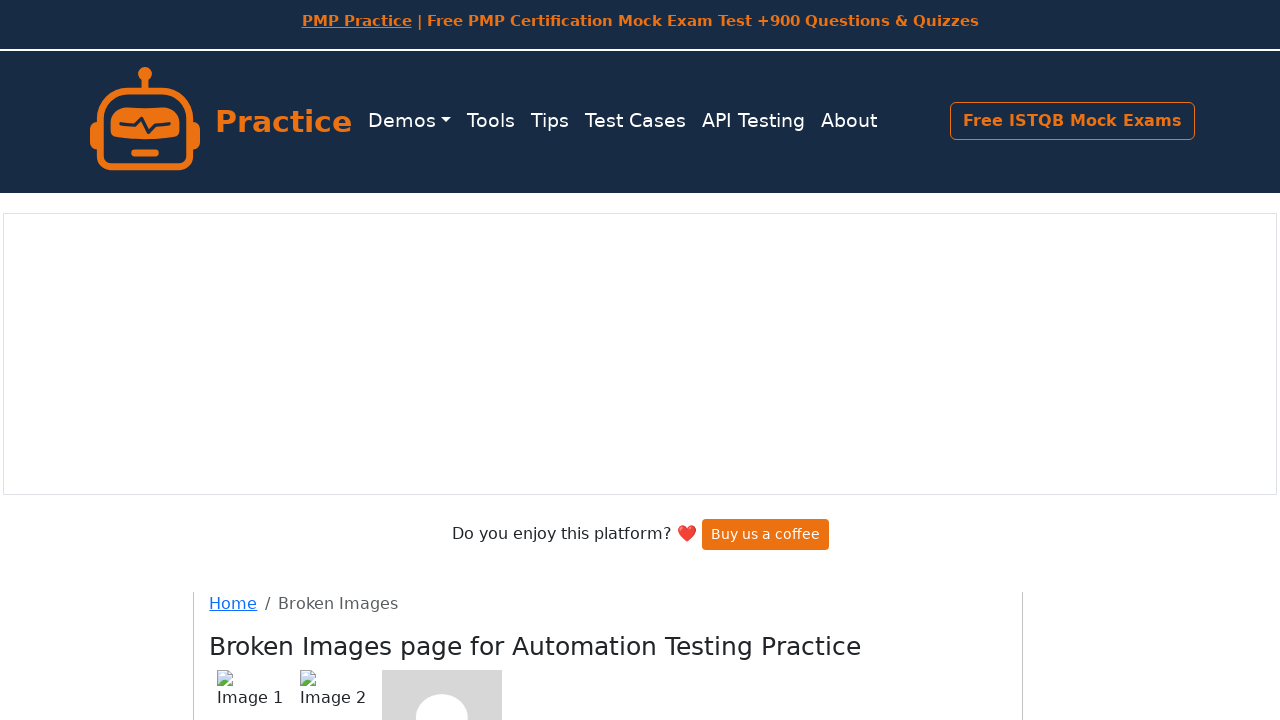

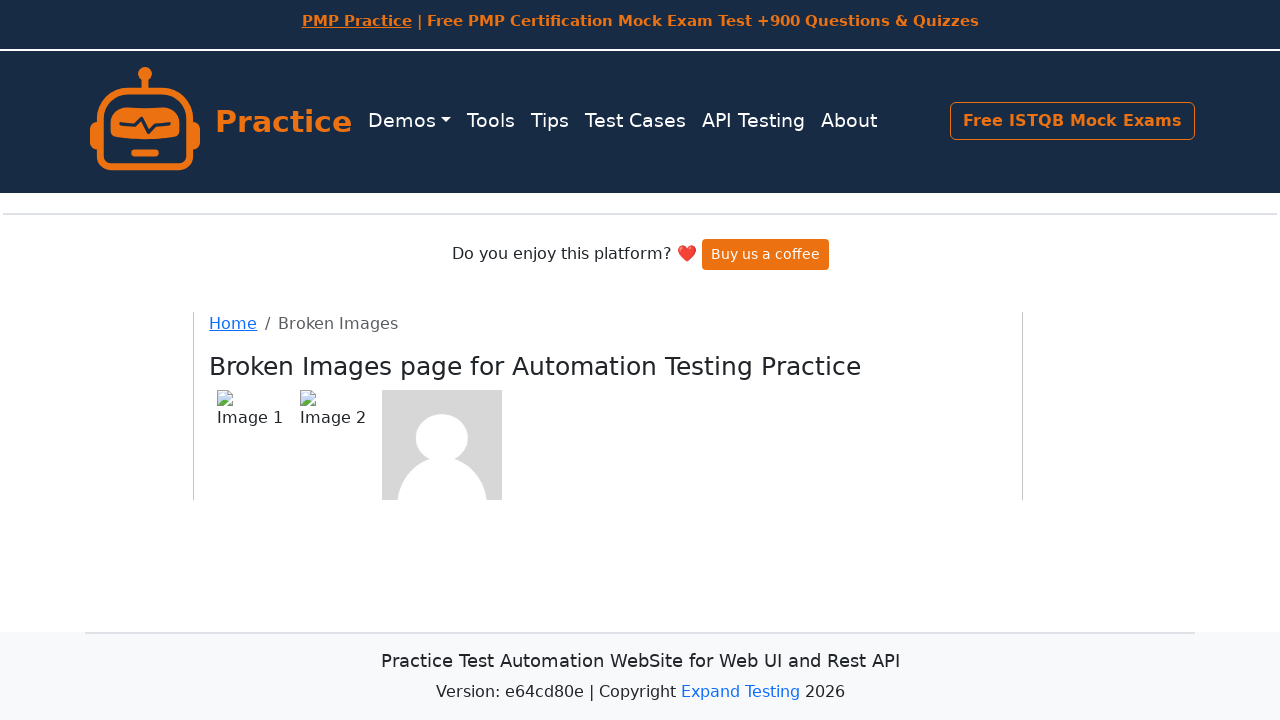